Tests dynamic loading functionality by clicking a start button and waiting for the finish message to appear

Starting URL: https://automationfc.github.io/dynamic-loading/

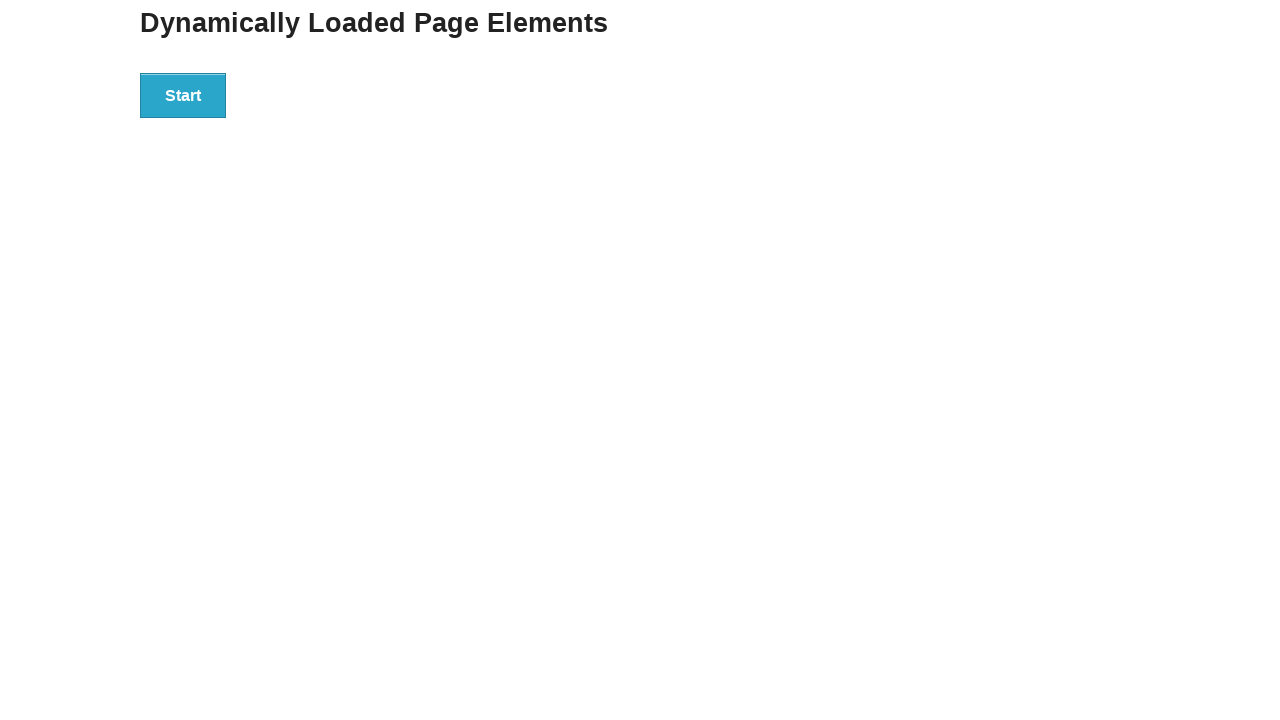

Clicked the start button to initiate dynamic loading at (183, 95) on div#start>button
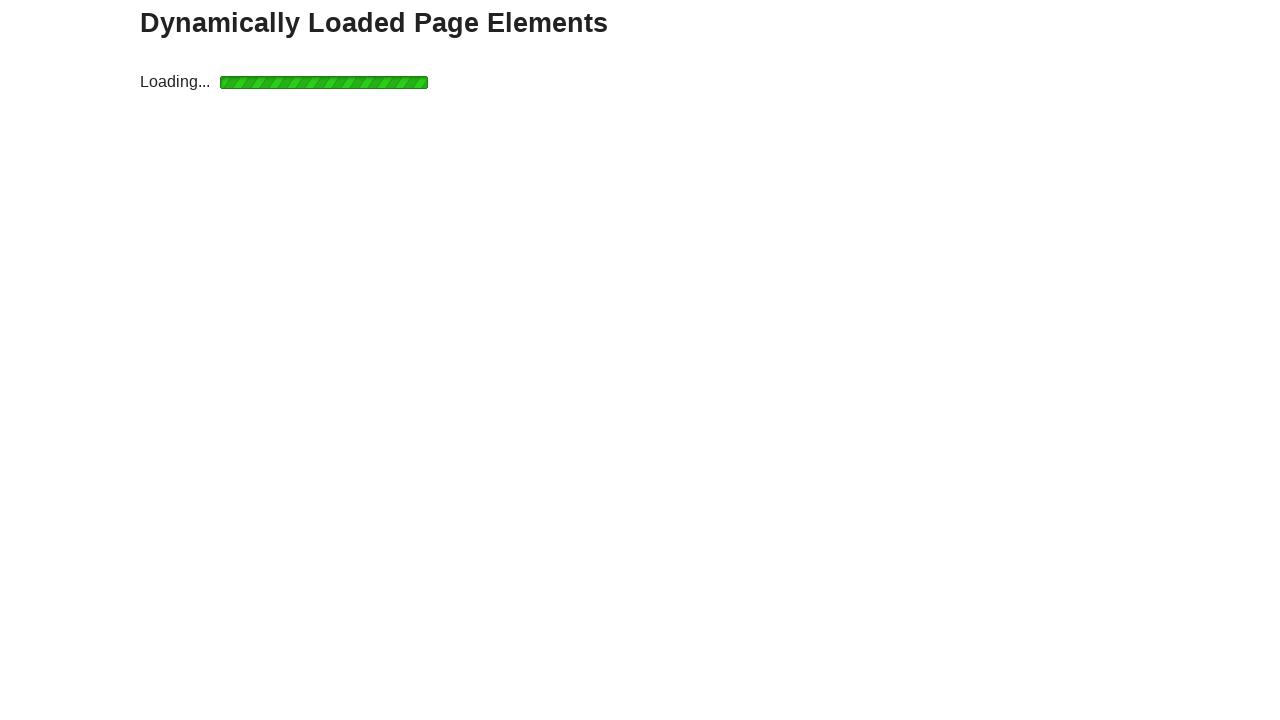

Finish message appeared after dynamic loading completed
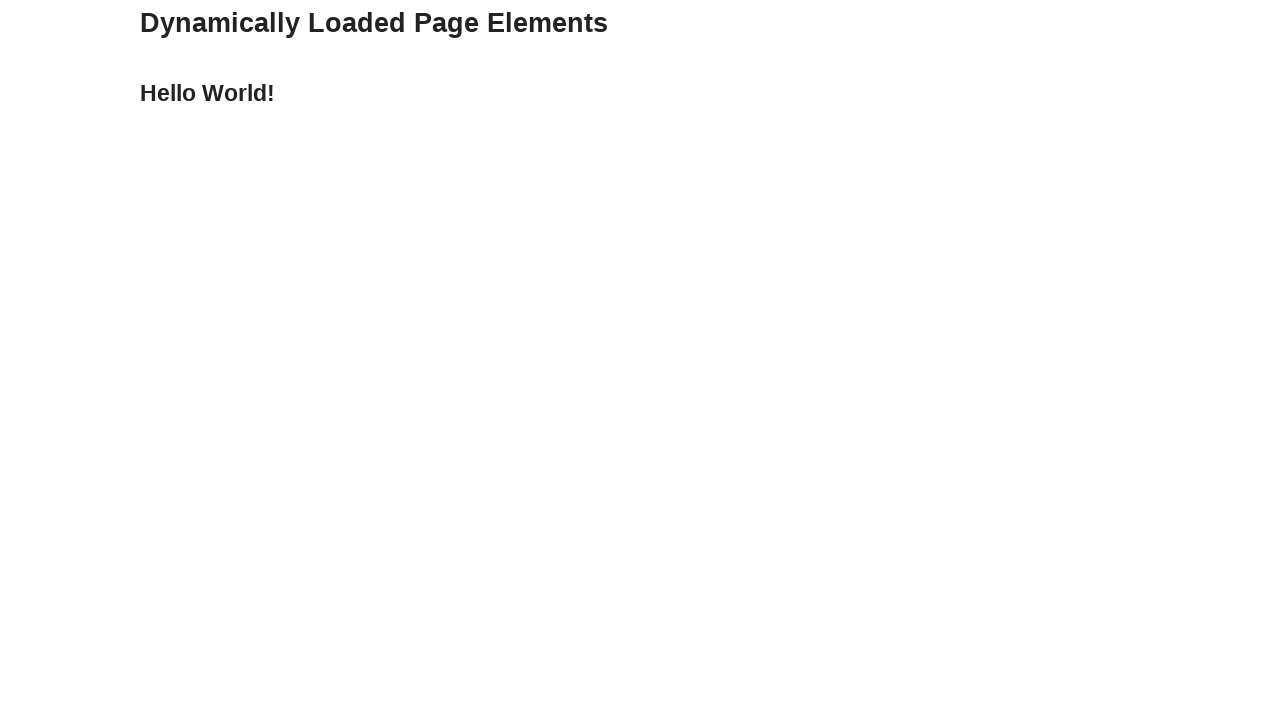

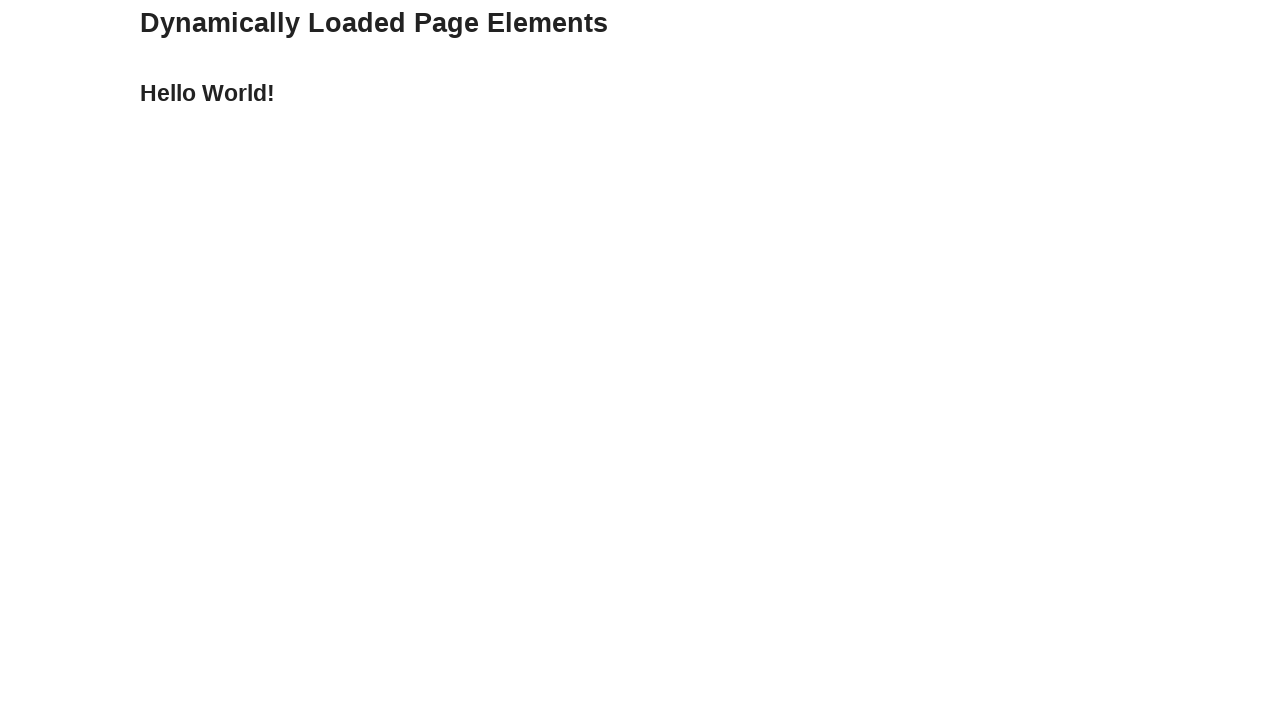